Tests handling of a JavaScript prompt dialog by clicking a button, entering text into the prompt, and accepting it

Starting URL: https://selenium-practice.vercel.app/webcontrols/alerts_example.html

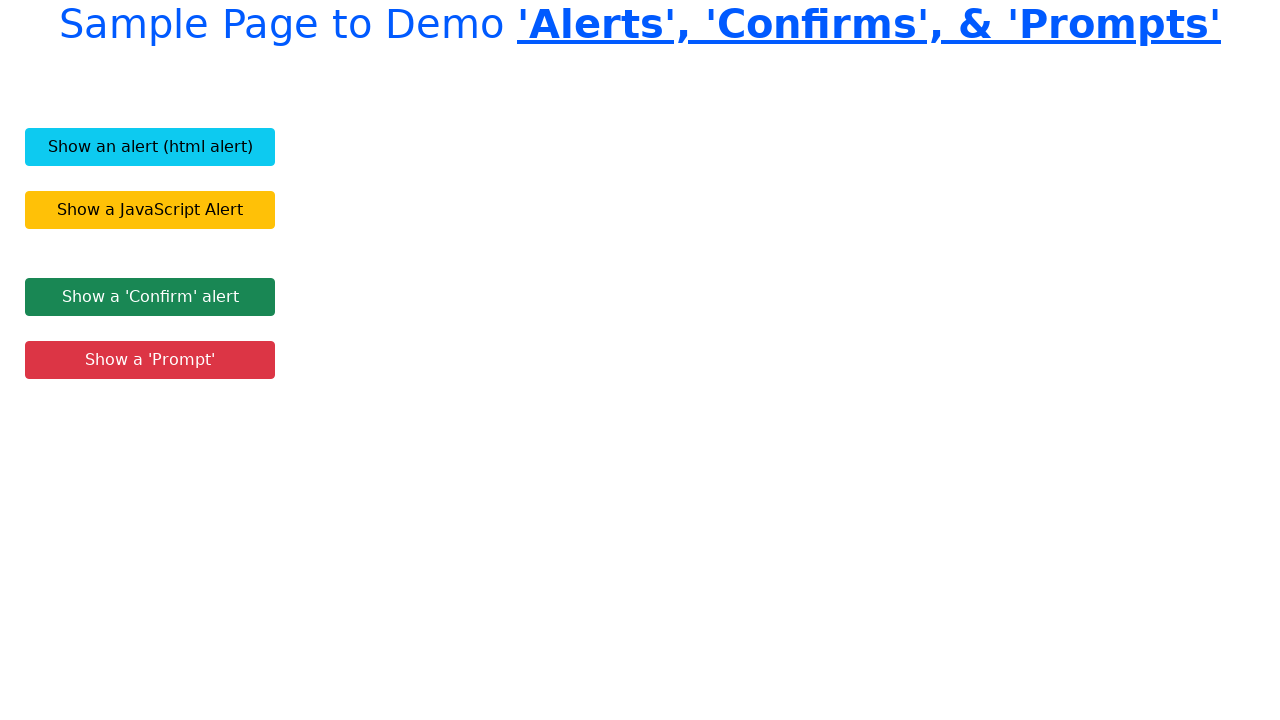

Set up dialog handler to accept prompt with 'Test Message'
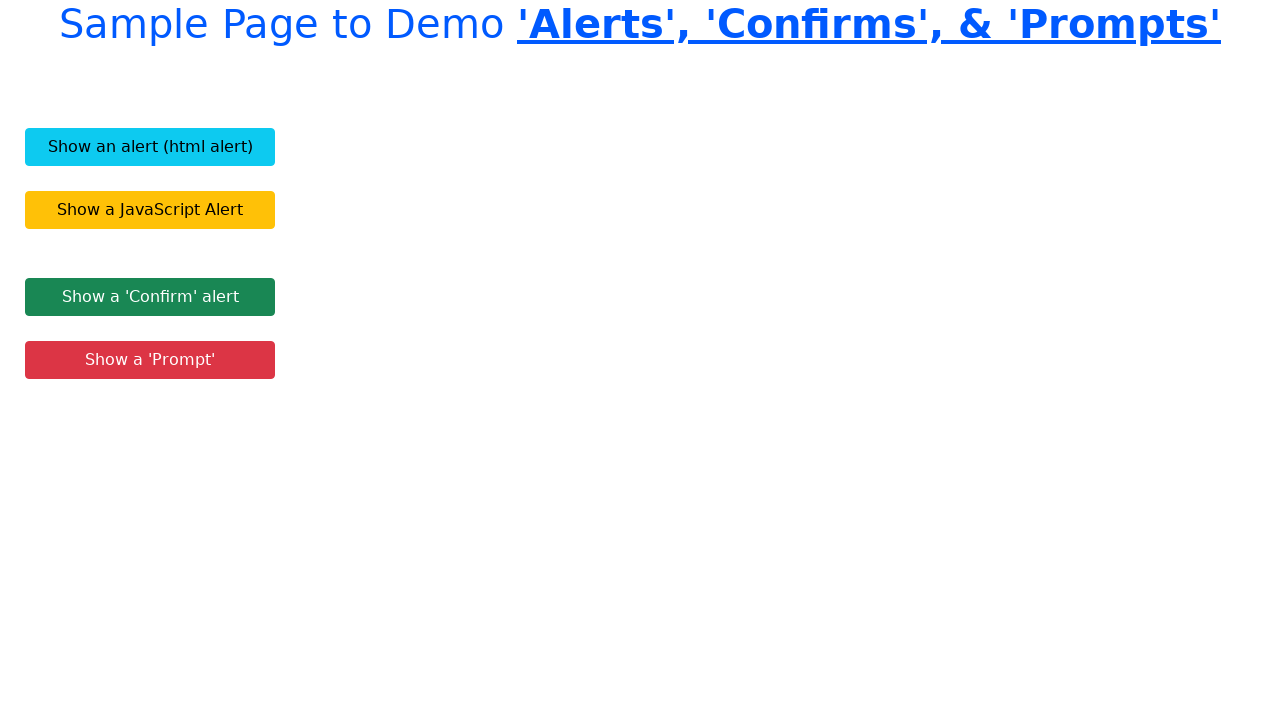

Clicked button to trigger JavaScript prompt dialog at (150, 360) on .btn-danger
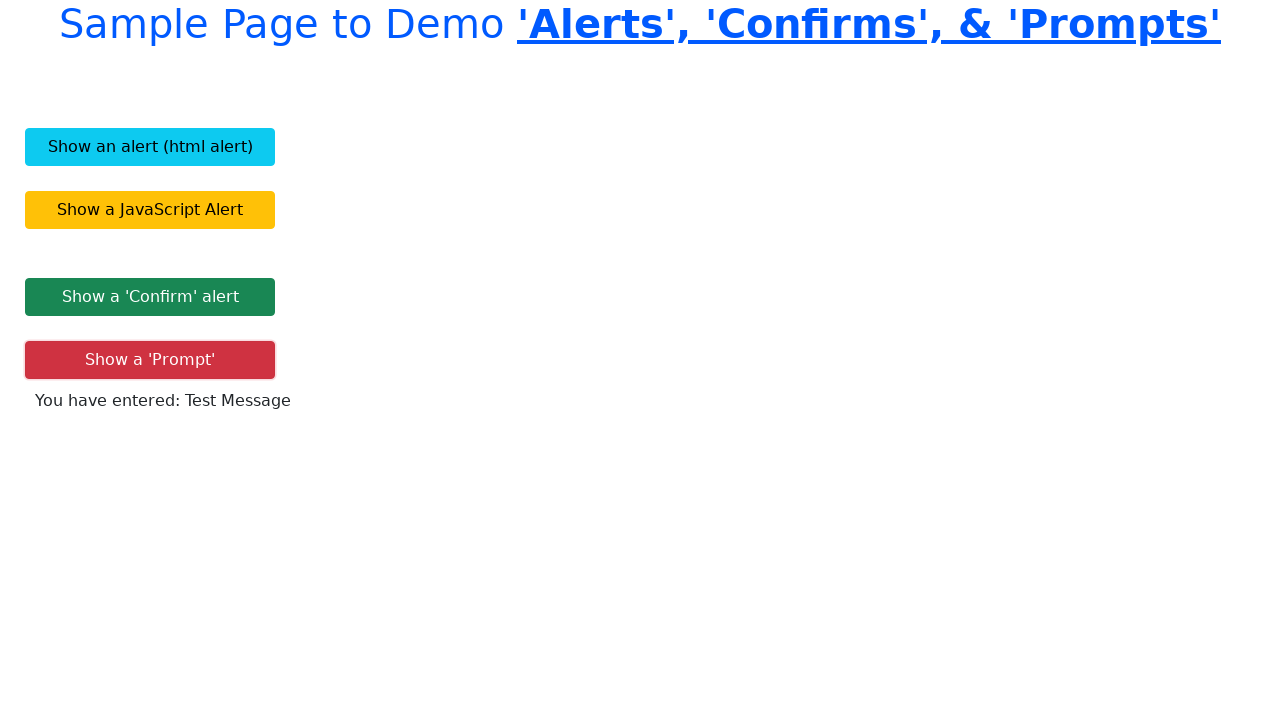

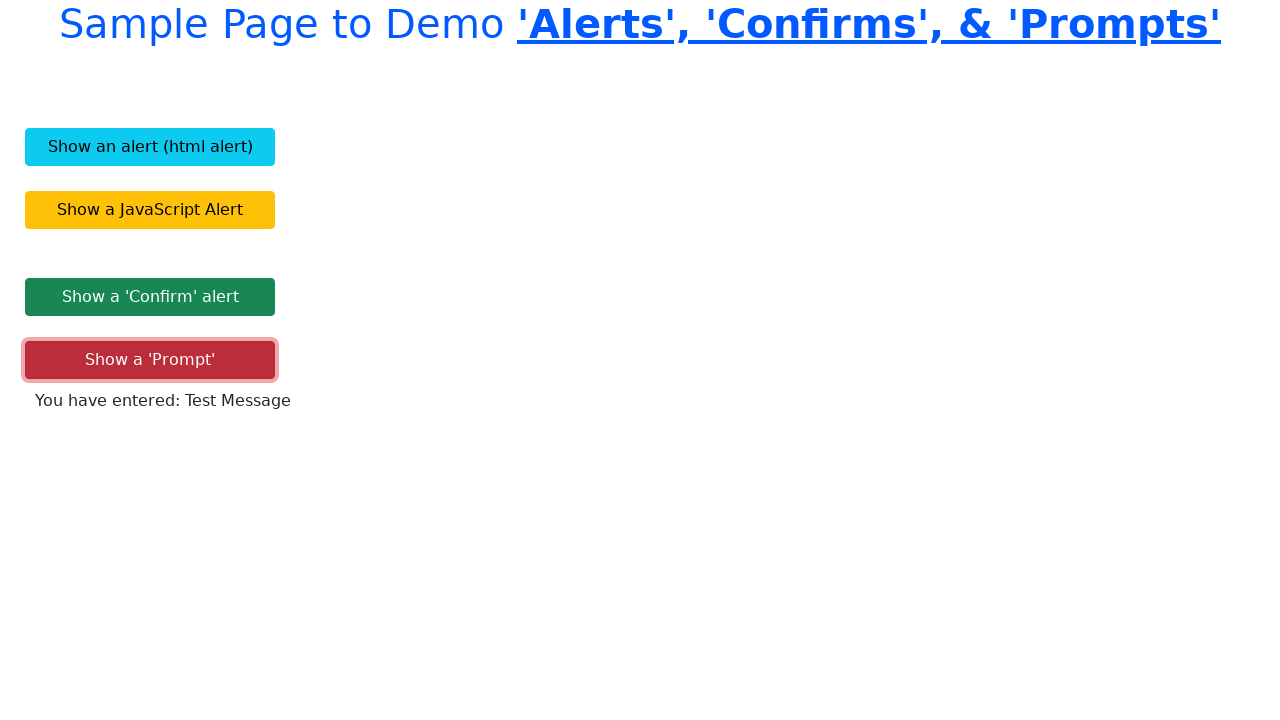